Tests a data types form by filling in personal information fields (name, address, email, phone, city, country, job position, company) and submitting the form, then verifying form validation appears.

Starting URL: https://bonigarcia.dev/selenium-webdriver-java/data-types.html

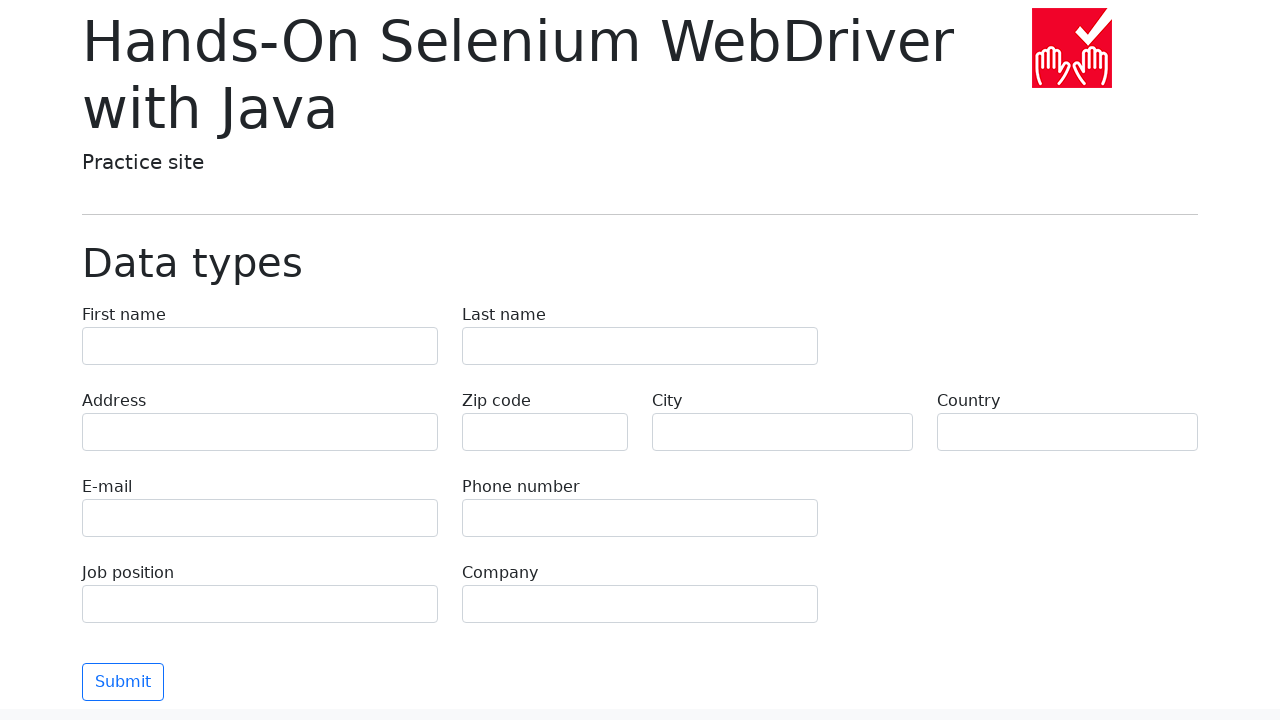

Filled first name field with 'Иван' on [name='first-name']
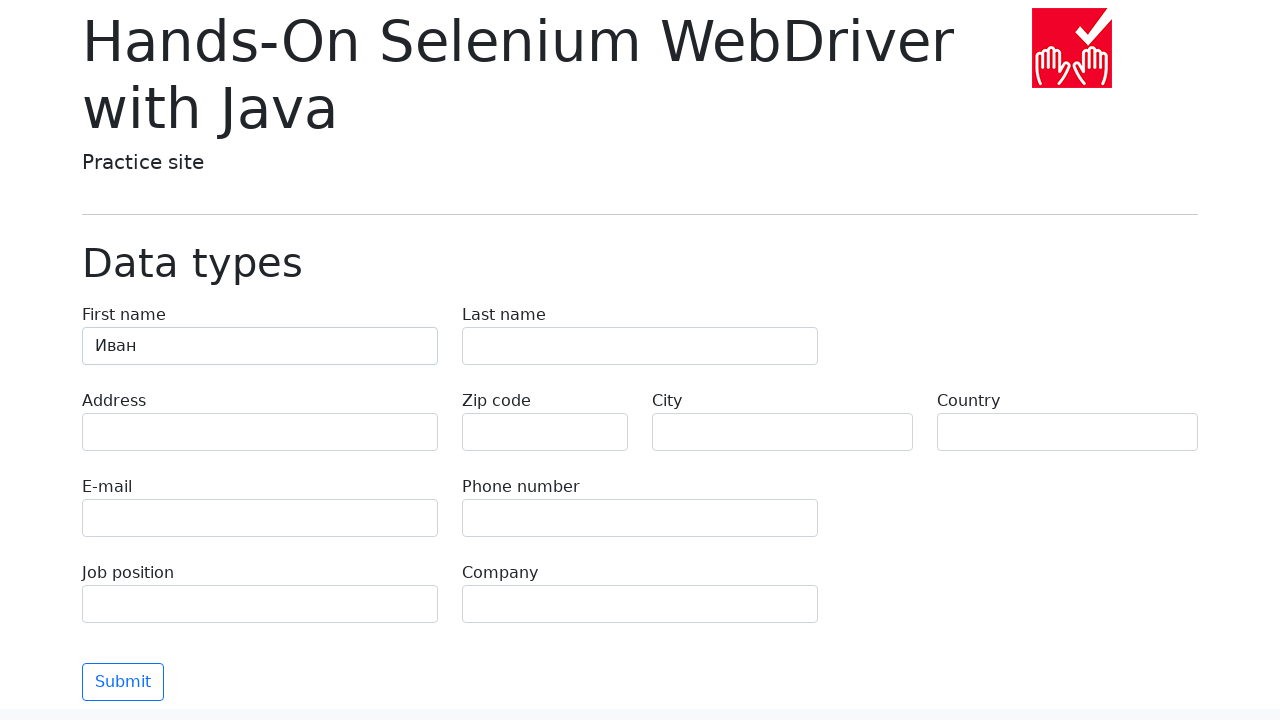

Filled last name field with 'Петров' on [name='last-name']
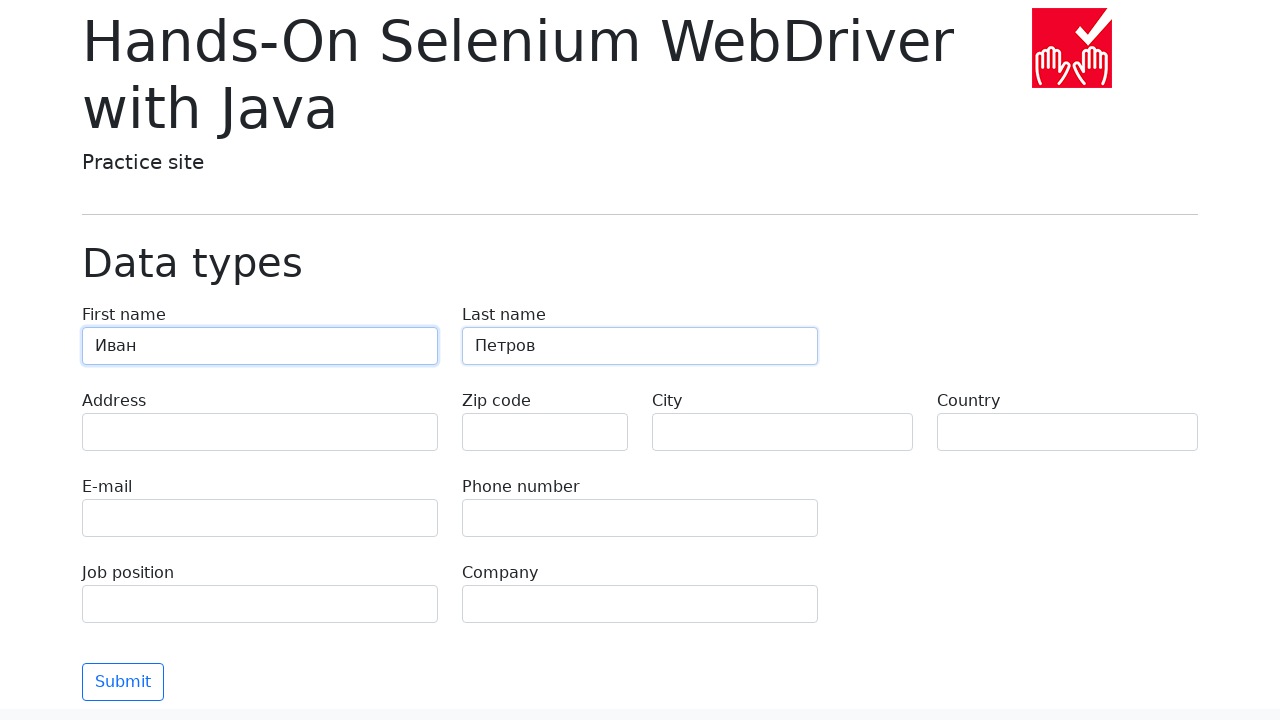

Filled address field with 'Ленина, 55-3' on [name='address']
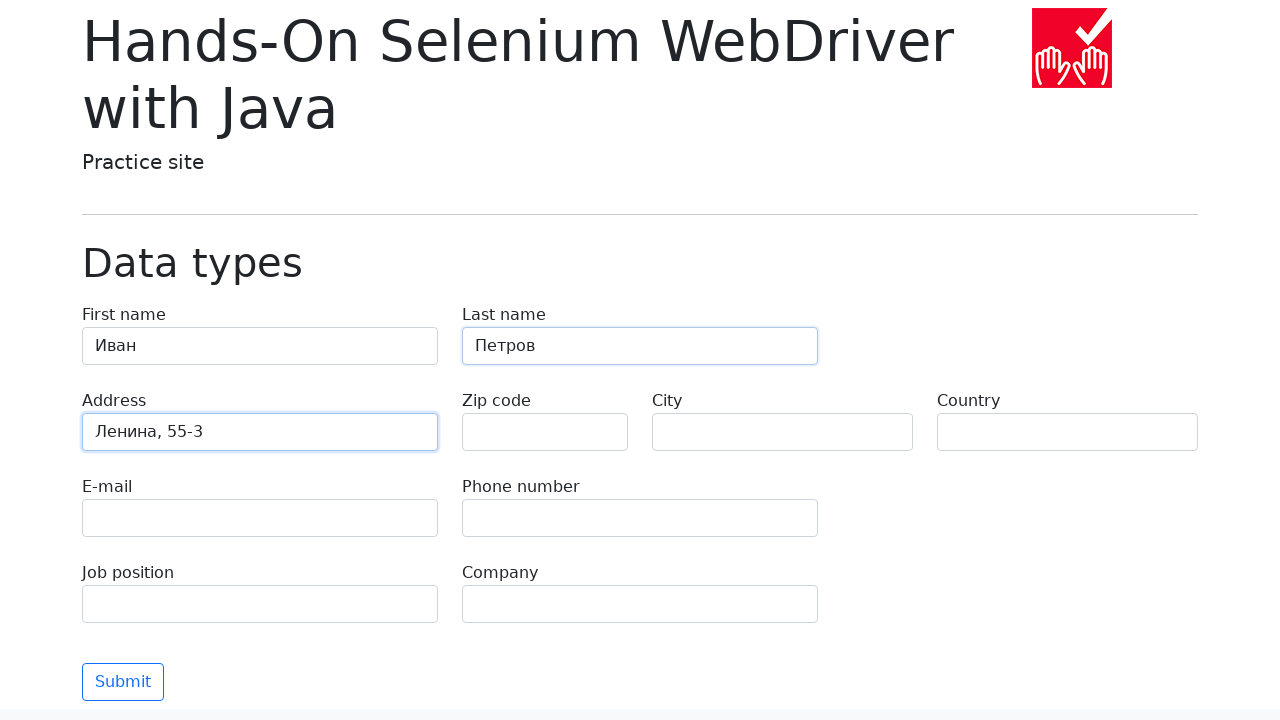

Filled email field with 'test@skypro.com' on [name='e-mail']
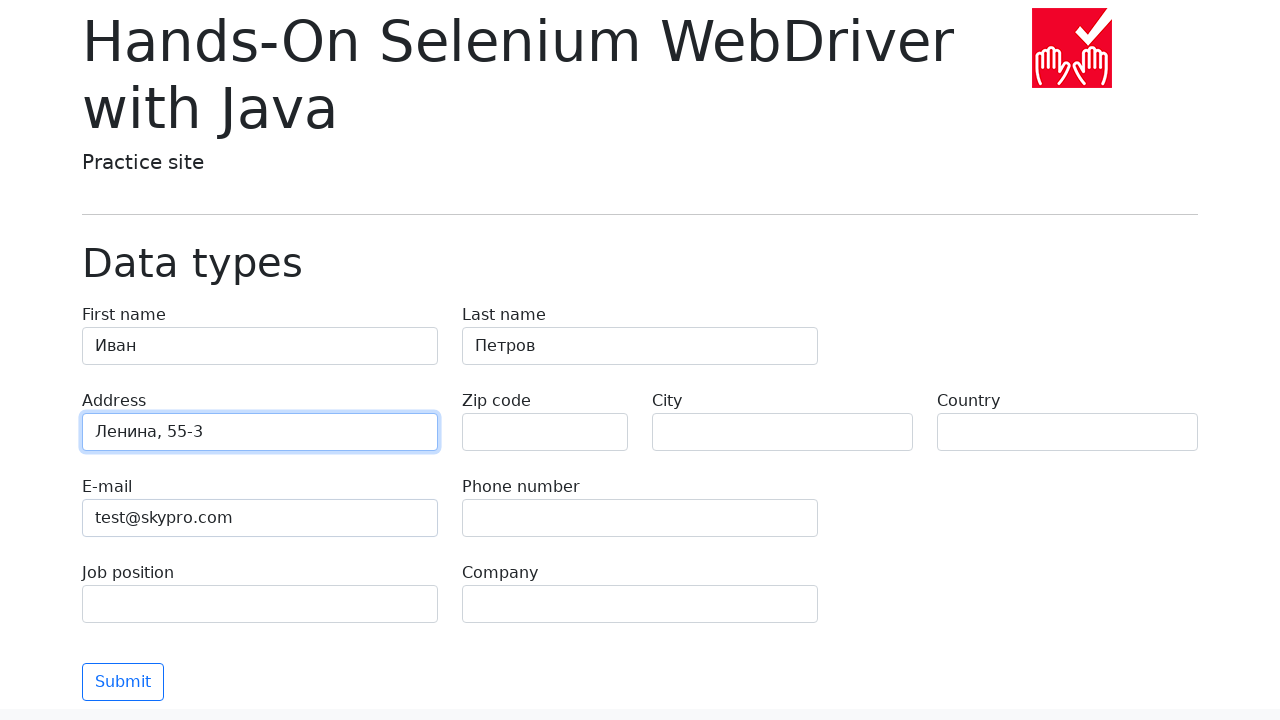

Filled phone number field with '+7985899998787' on [name='phone']
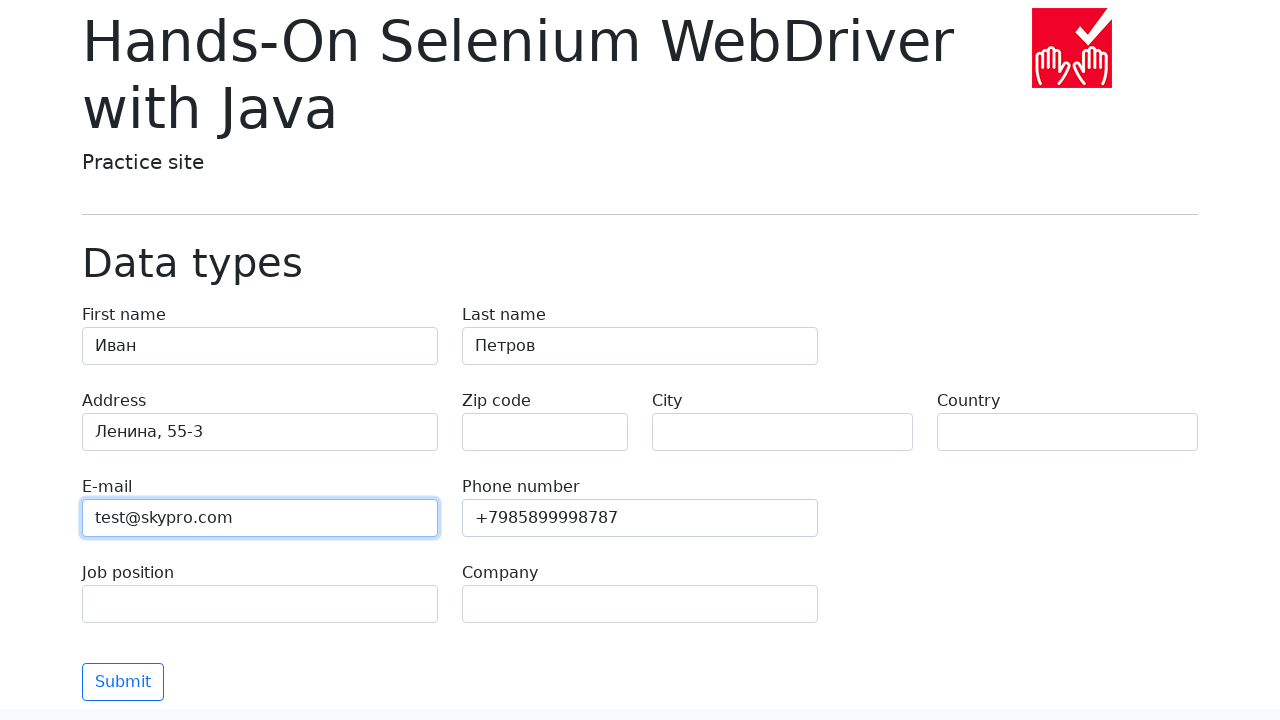

Filled city field with 'Москва' on [name='city']
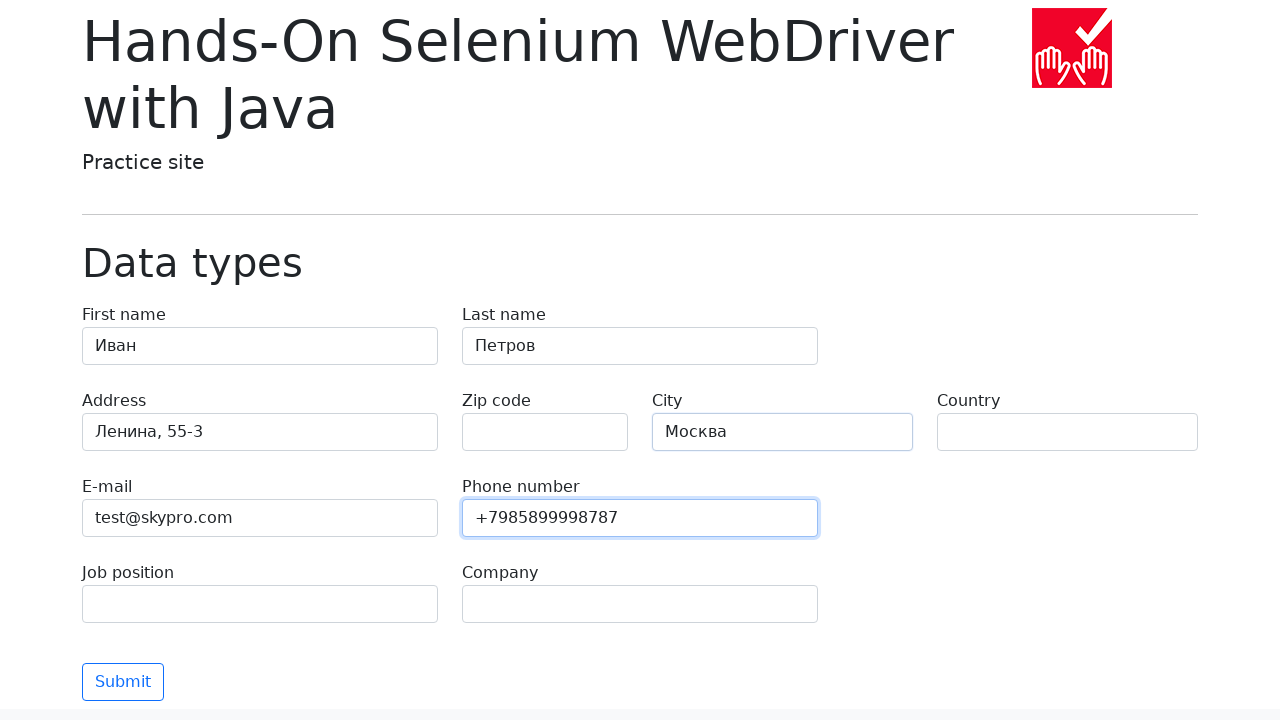

Filled country field with 'Россия' on [name='country']
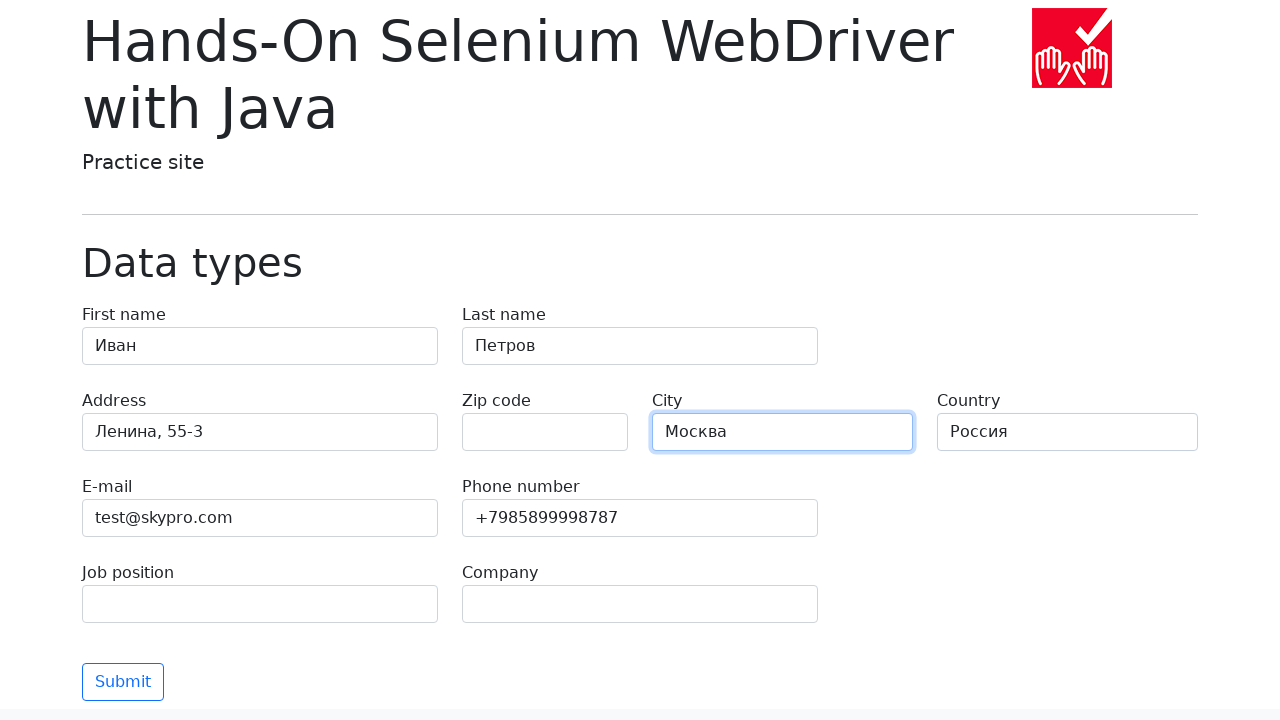

Filled job position field with 'QA' on [name='job-position']
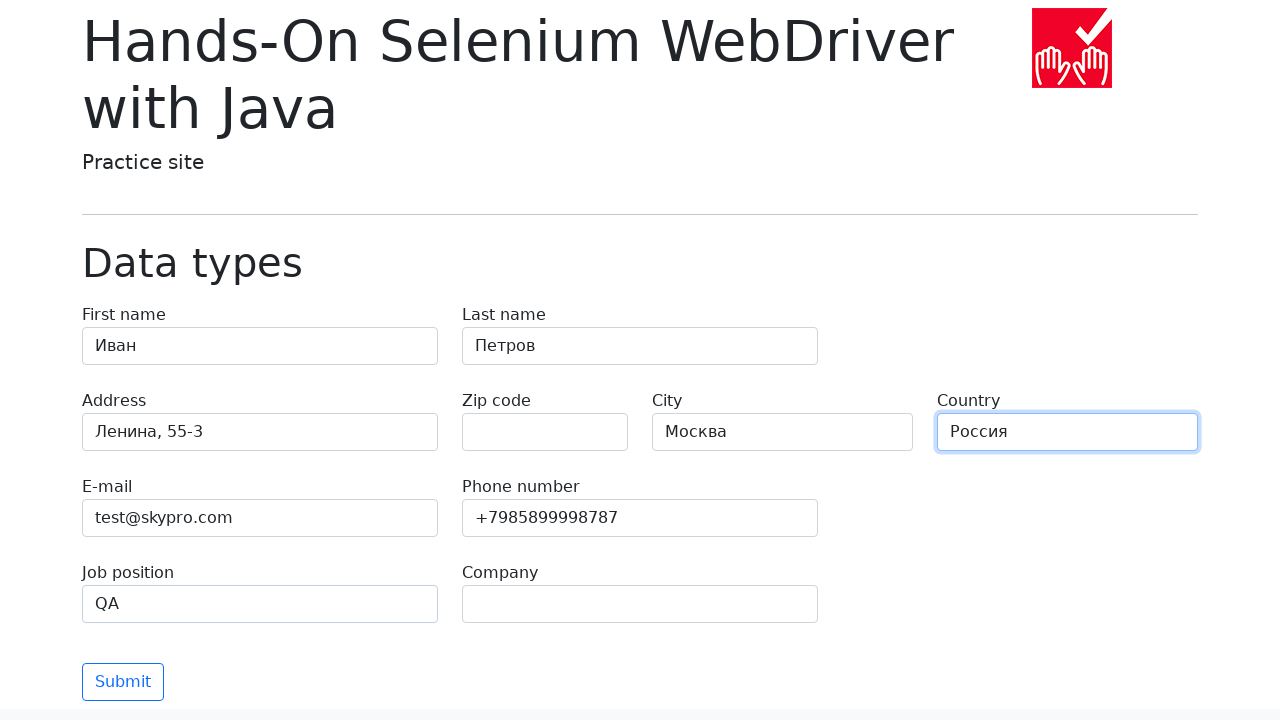

Filled company field with 'SkyPro' on [name='company']
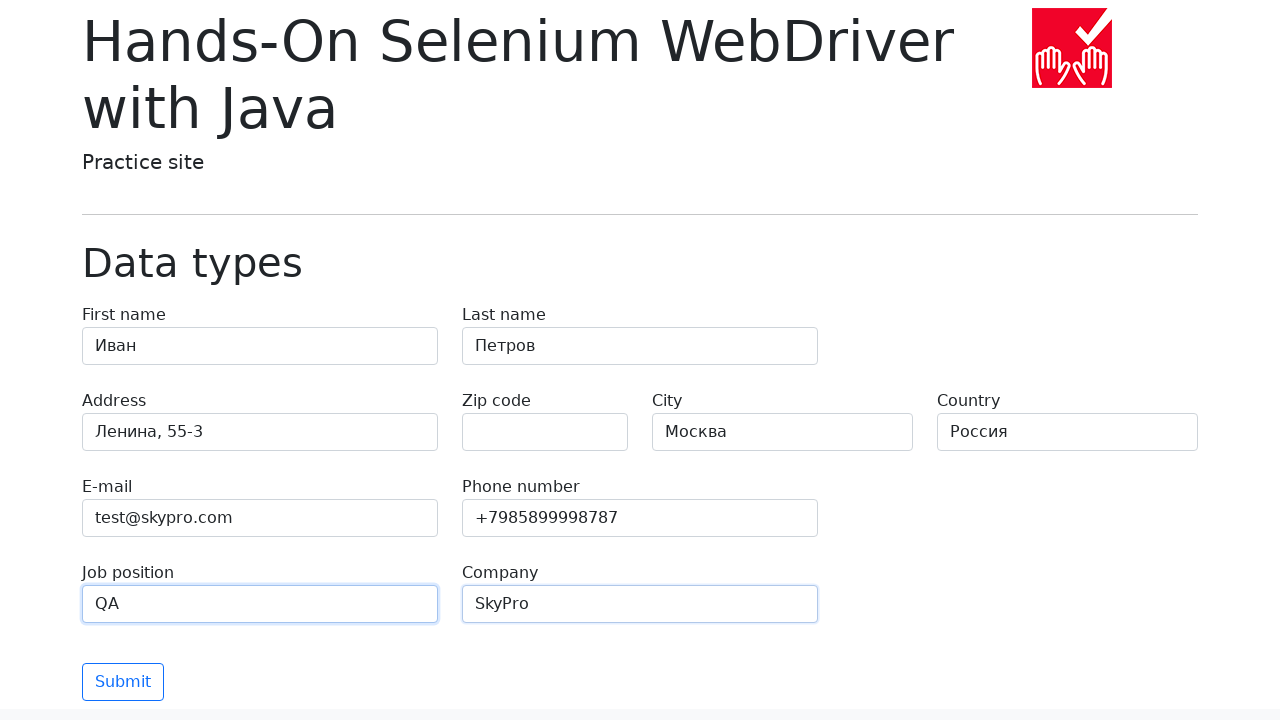

Clicked submit button to submit the form at (123, 682) on button
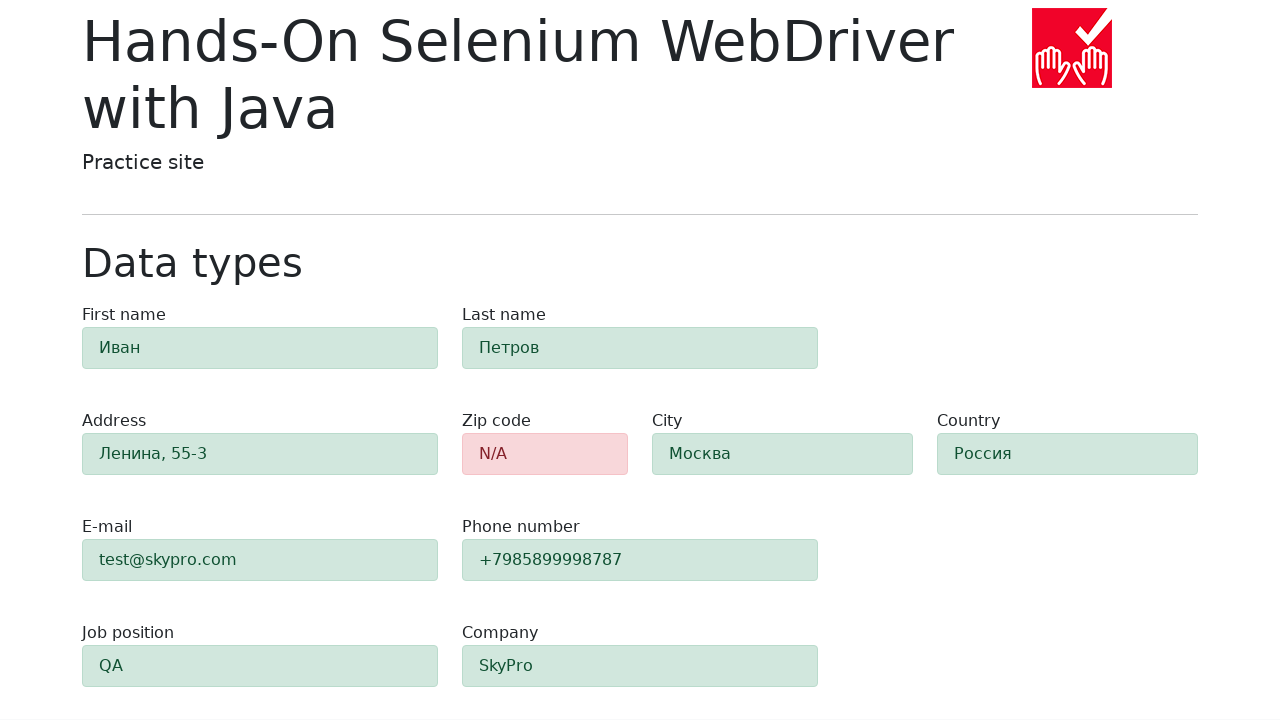

Form validation alert appeared (zip code validation)
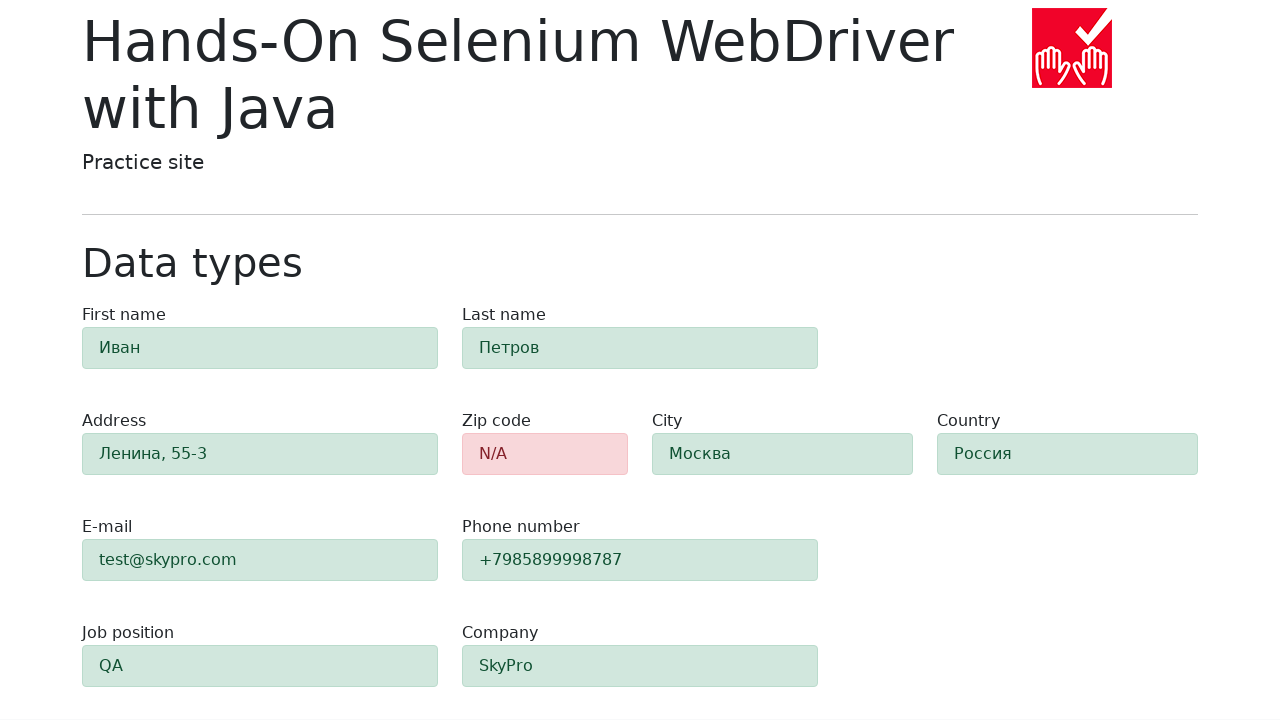

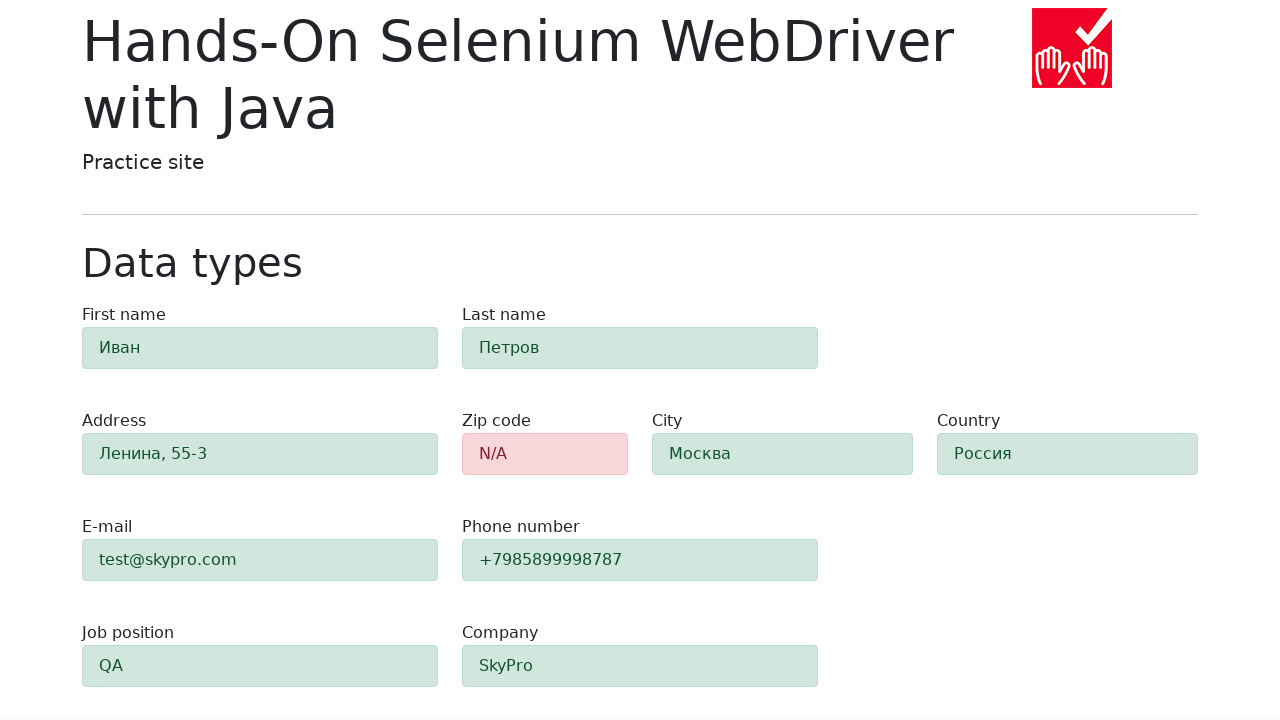